Navigates to Cognine website and verifies the page title matches the expected value "Cognine - AI Powered Solutions"

Starting URL: https://cognine.com/

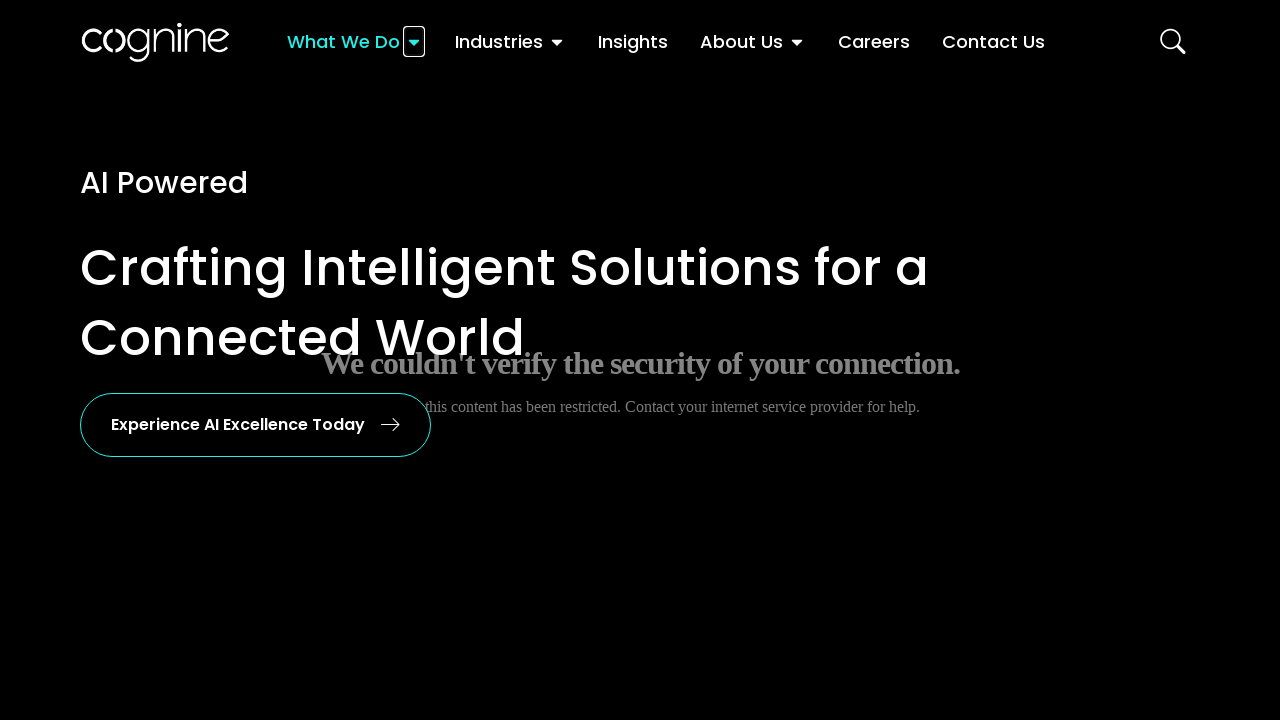

Waited for page to load (domcontentloaded state)
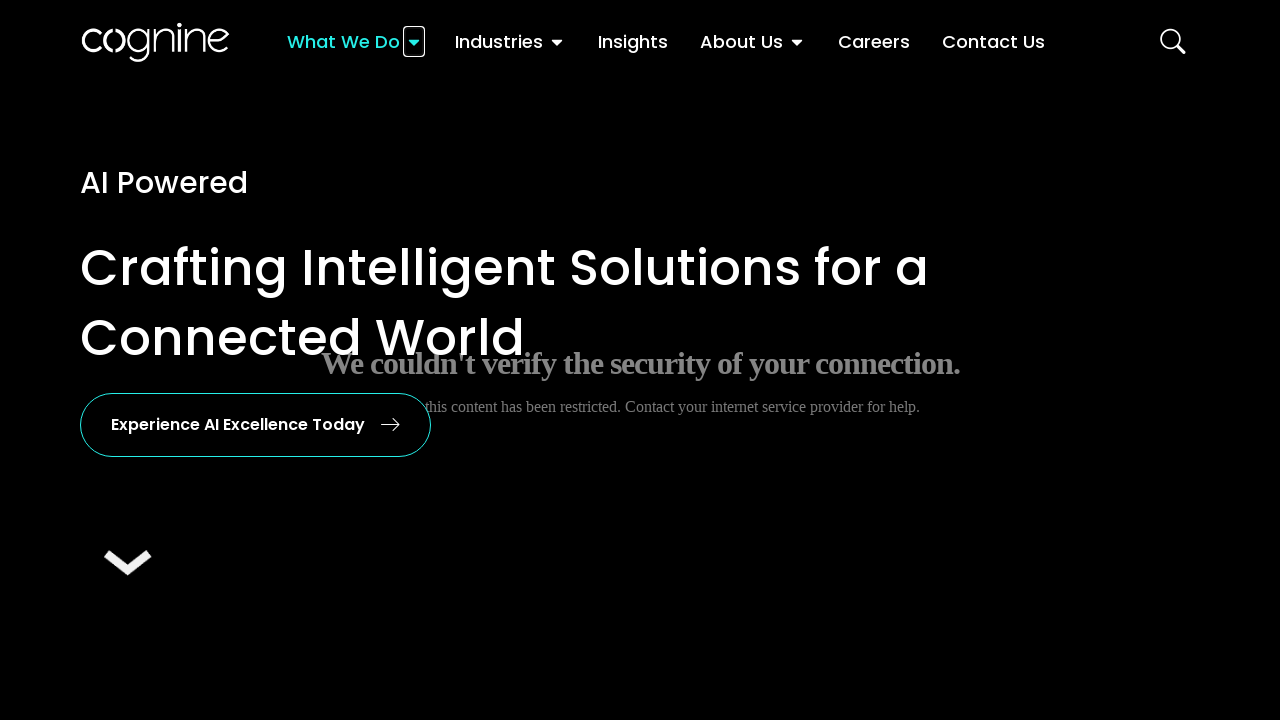

Retrieved page title
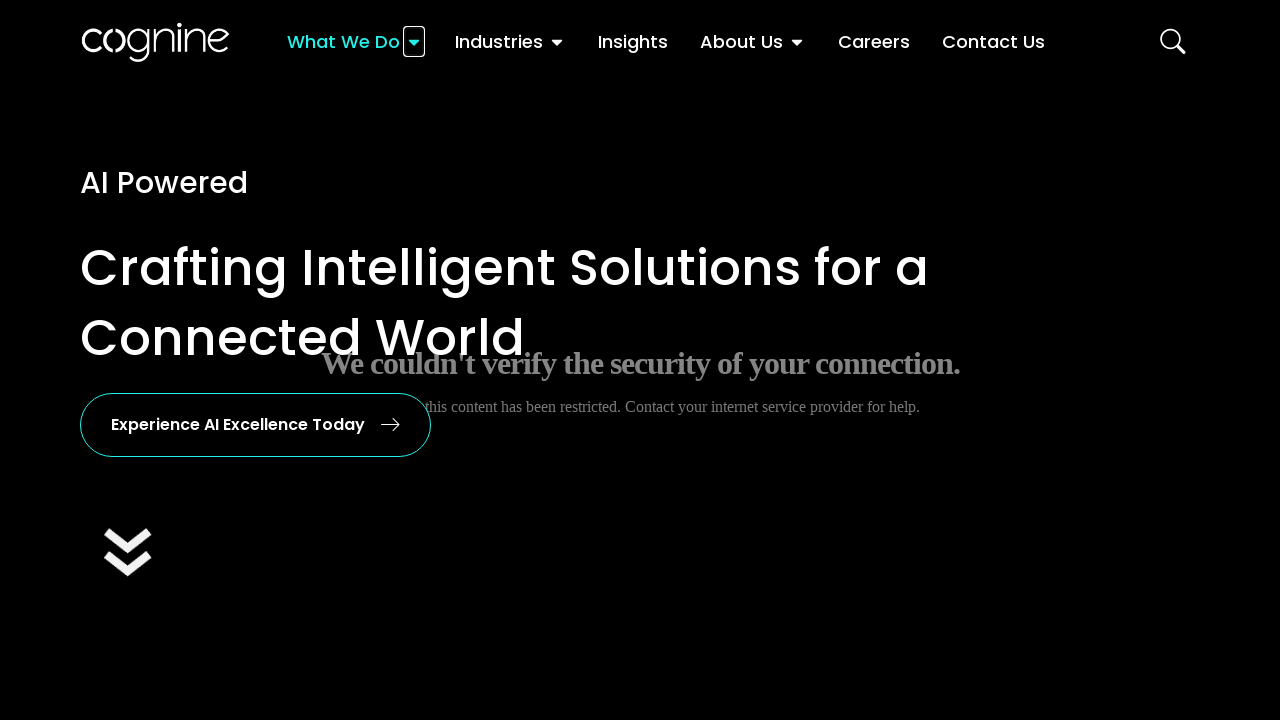

Set expected title to 'Cognine - AI Powered Solutions'
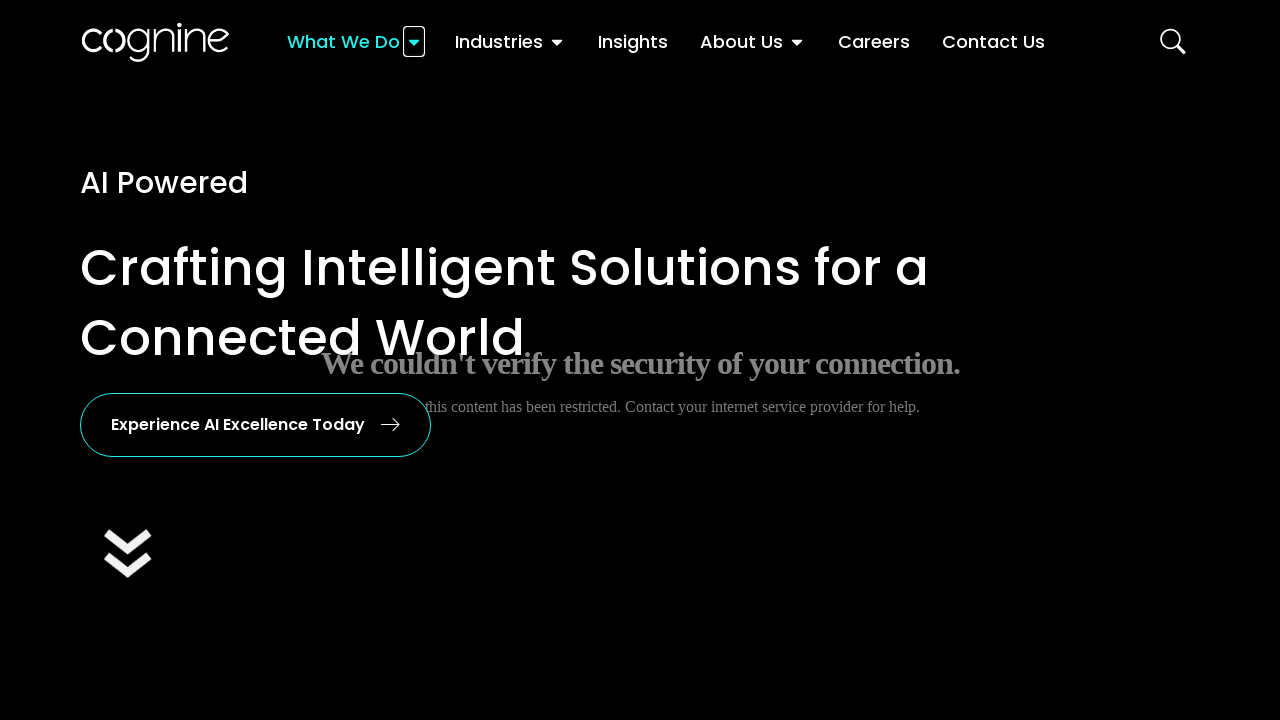

Asserted page title matches expected value: 'Cognine - AI Powered Solutions'
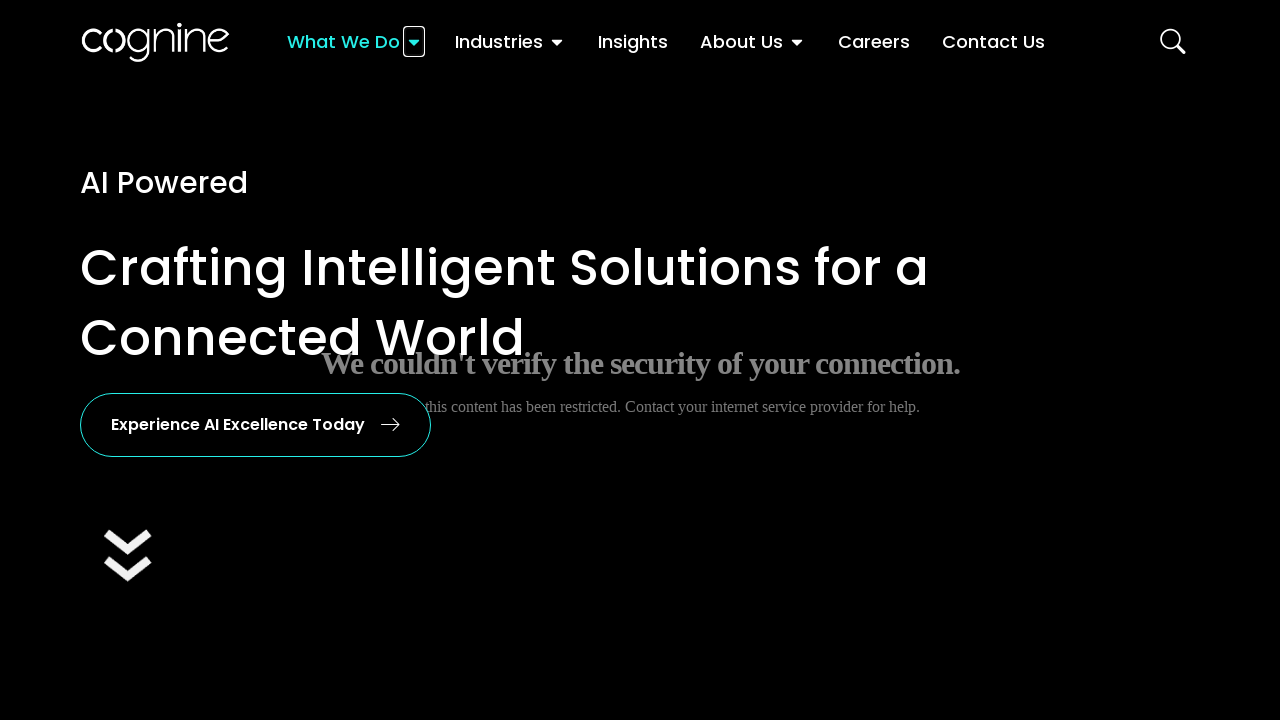

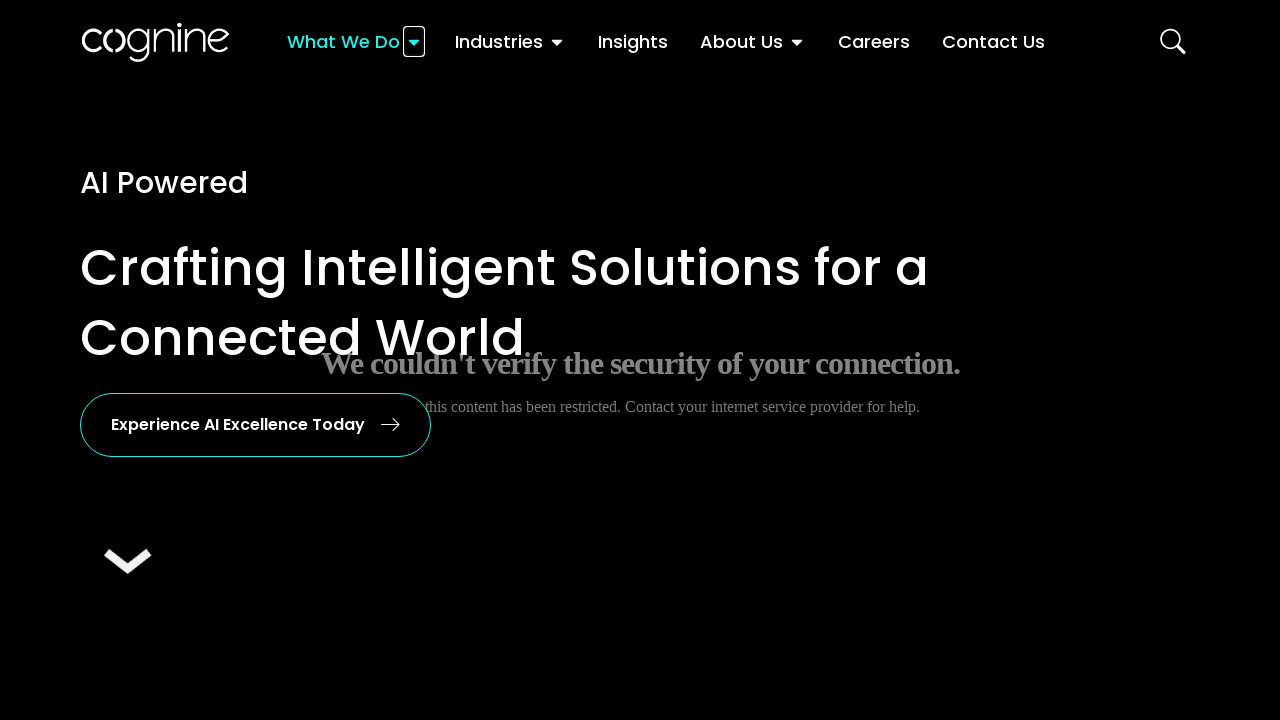